Tests radio button functionality by clicking on different radio buttons (hockey, football sports and yellow color) and verifying they are selected

Starting URL: https://practice.cydeo.com/radio_buttons

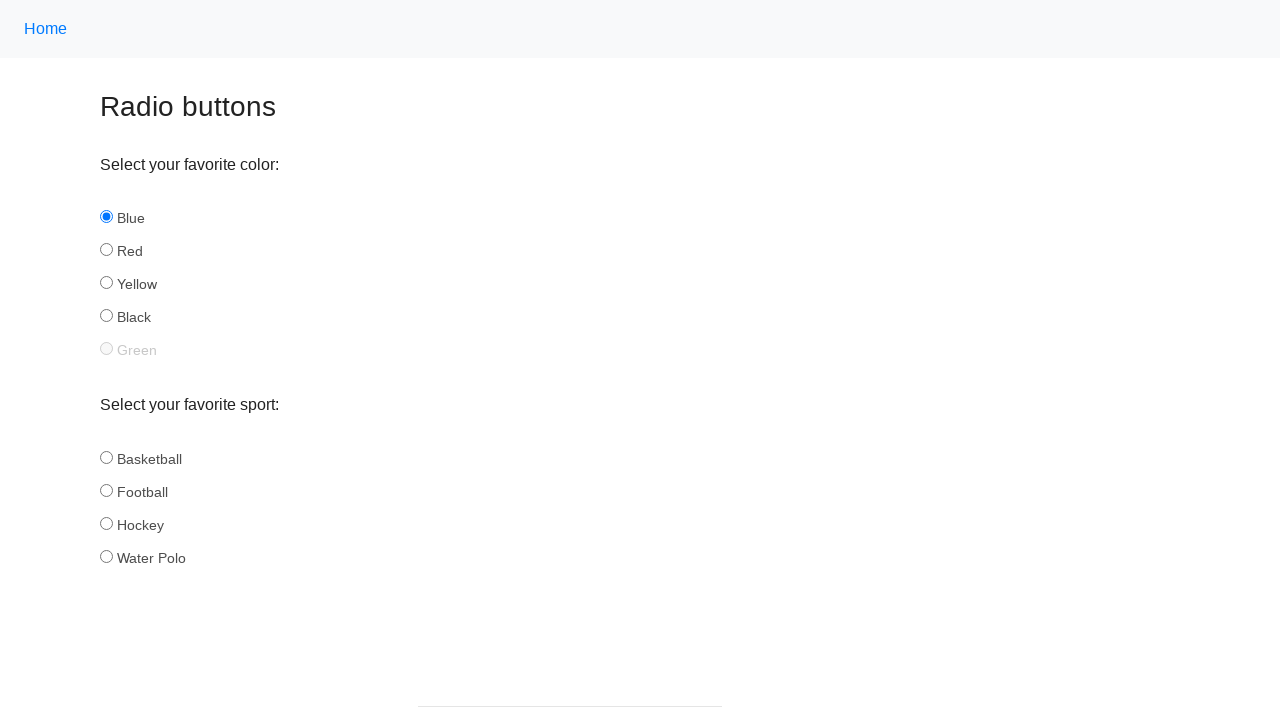

Clicked on hockey radio button at (106, 523) on input[name='sport'][id='hockey']
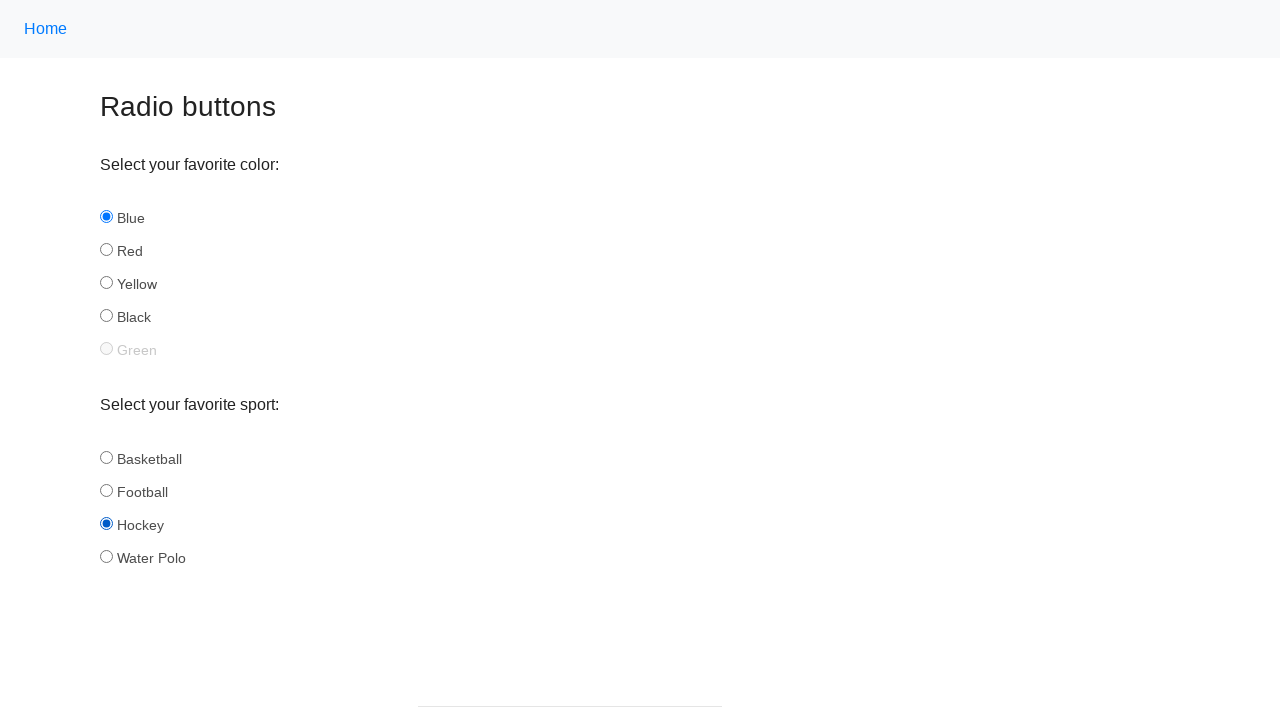

Verified hockey radio button is selected
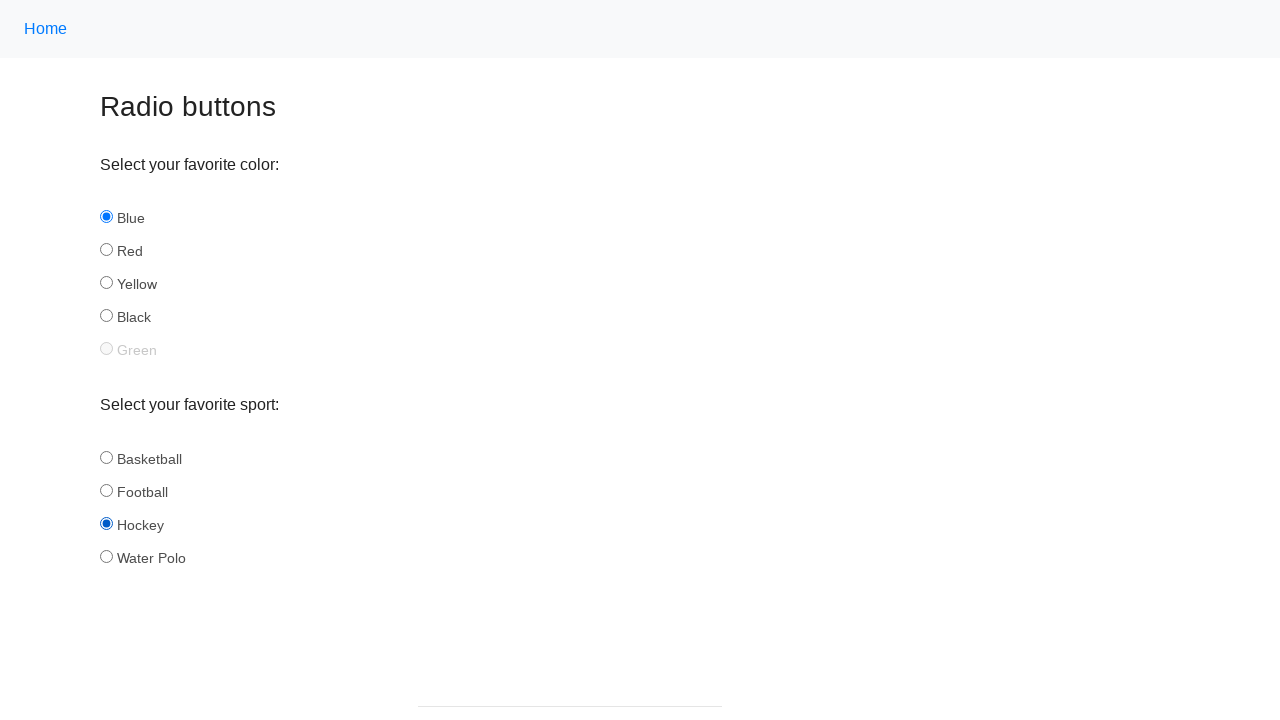

Clicked on football radio button at (106, 490) on input[name='sport'][id='football']
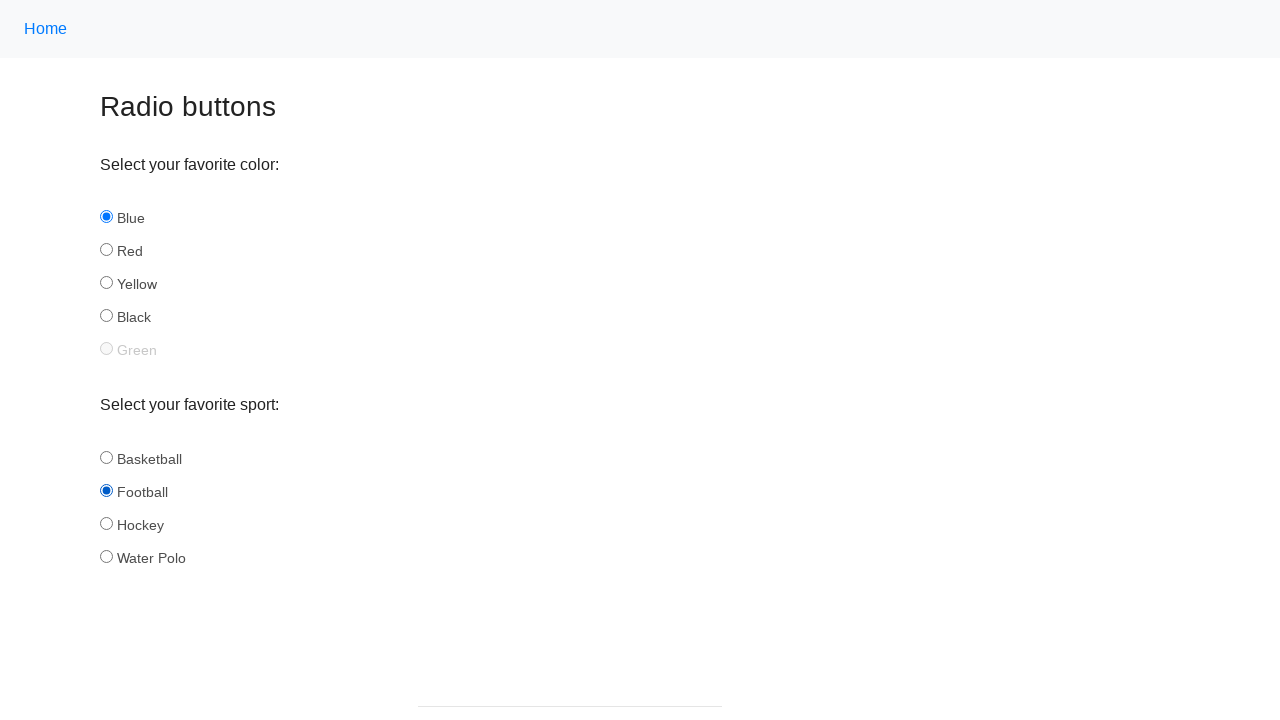

Verified football radio button is selected
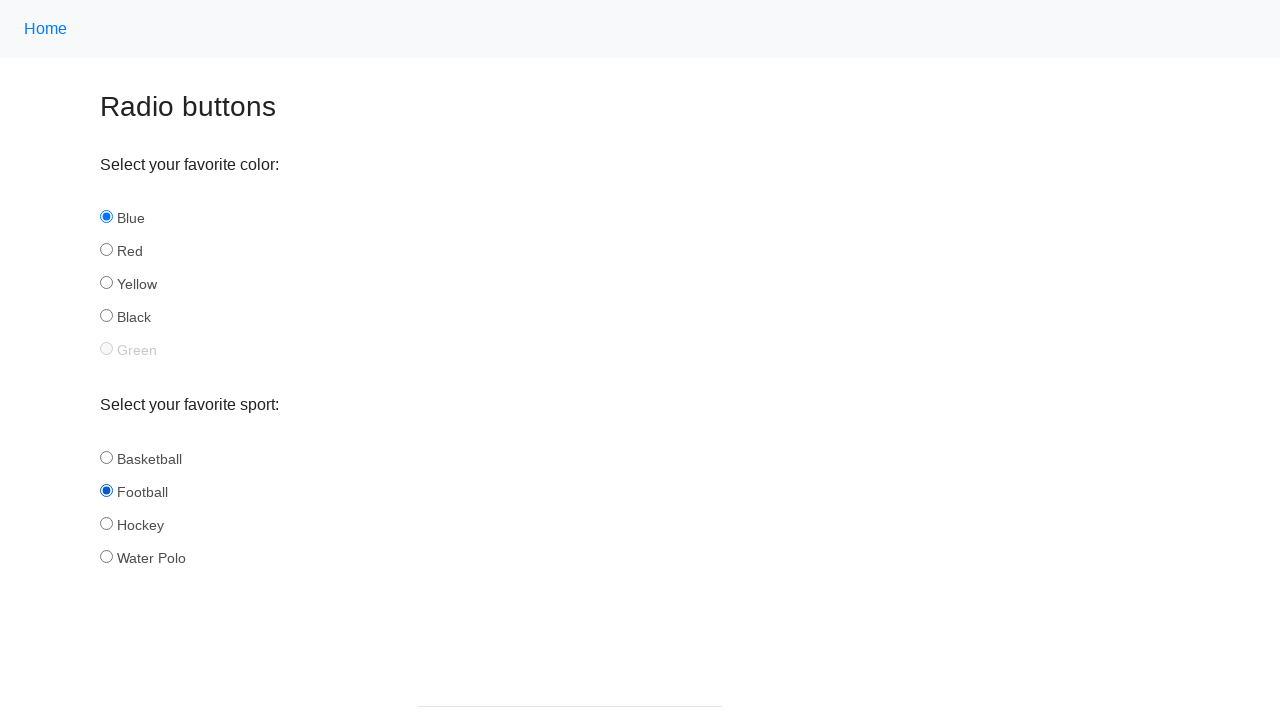

Clicked on yellow color radio button at (106, 283) on input[name='color'][id='yellow']
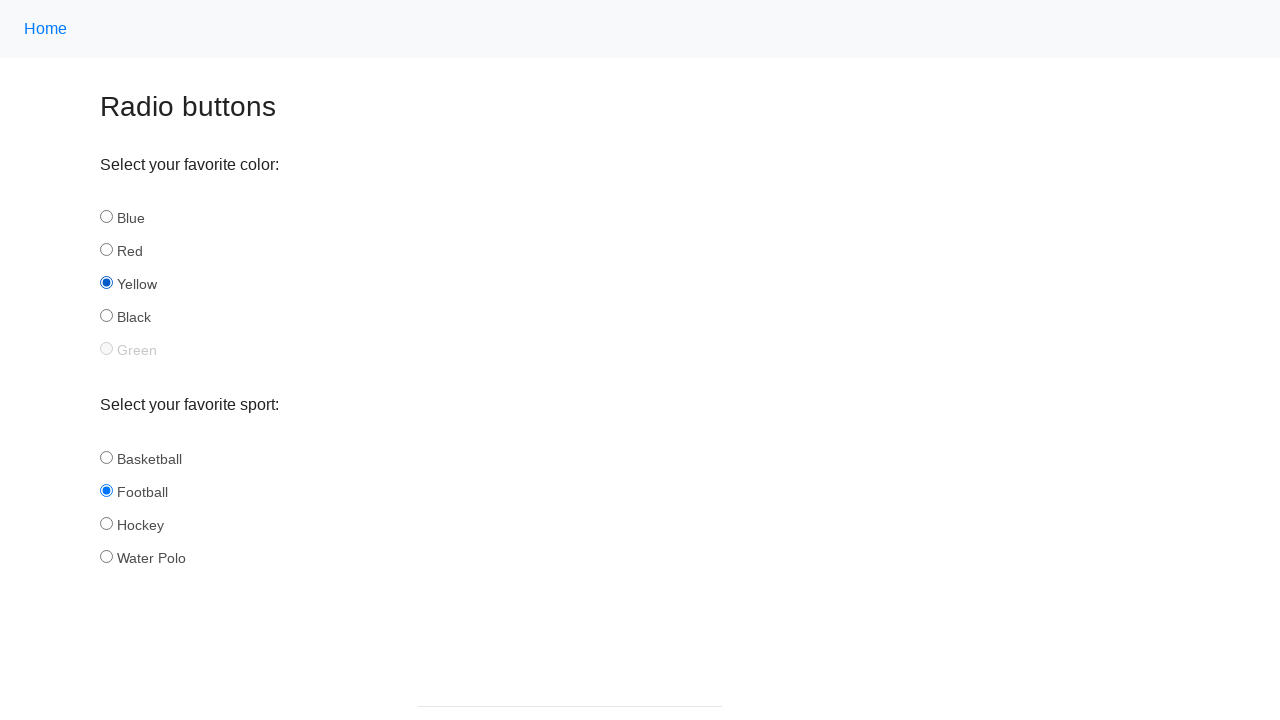

Verified yellow color radio button is selected
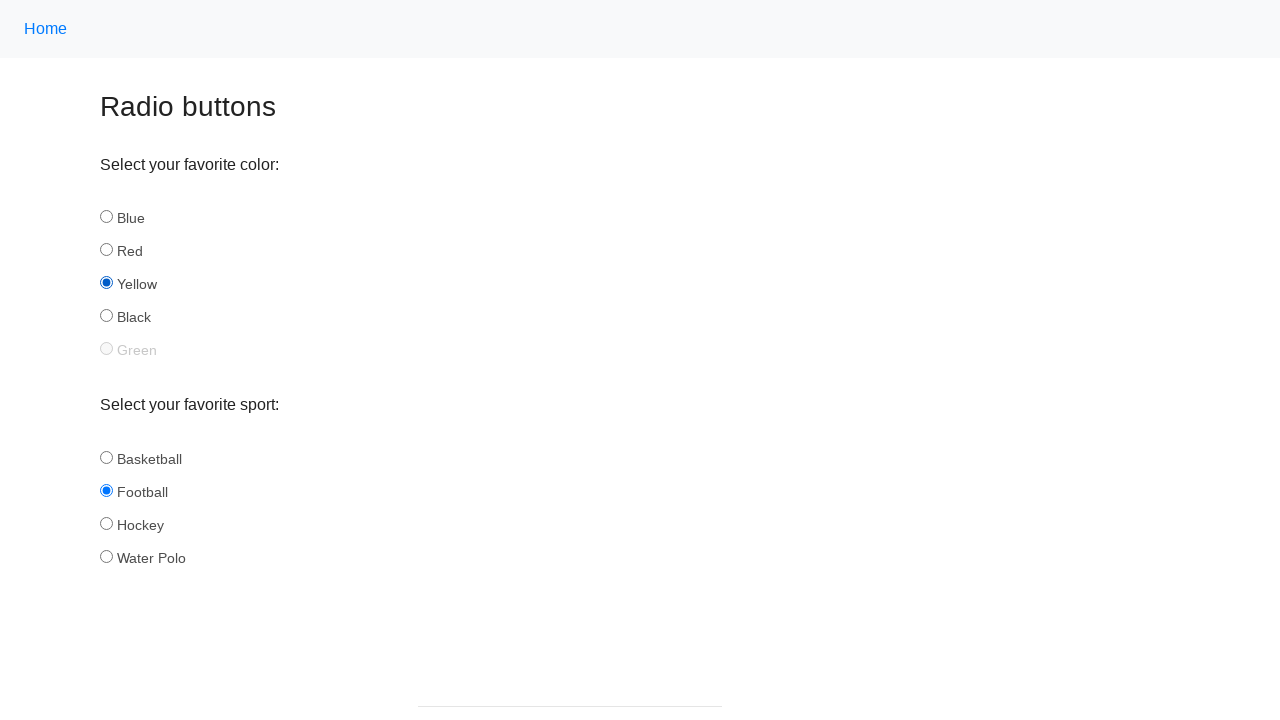

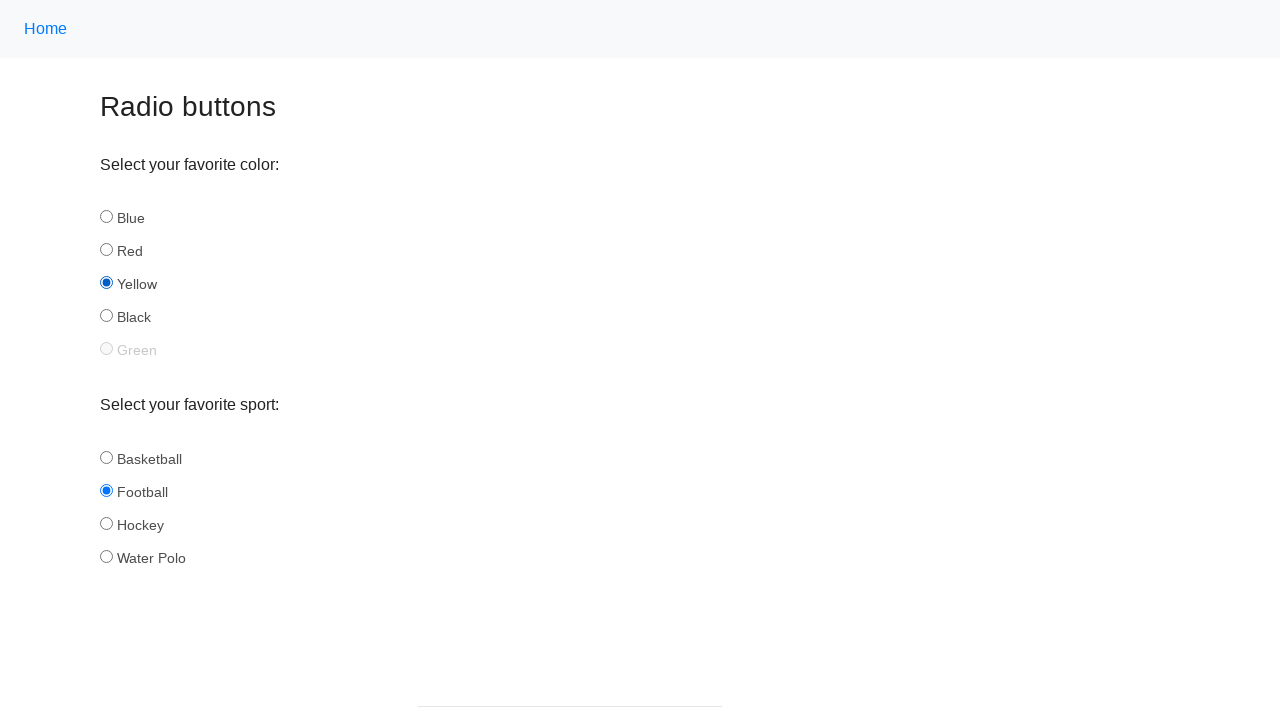